Navigates to the Herokuapp test site and clicks on the first link element found within a list item

Starting URL: https://the-internet.herokuapp.com/

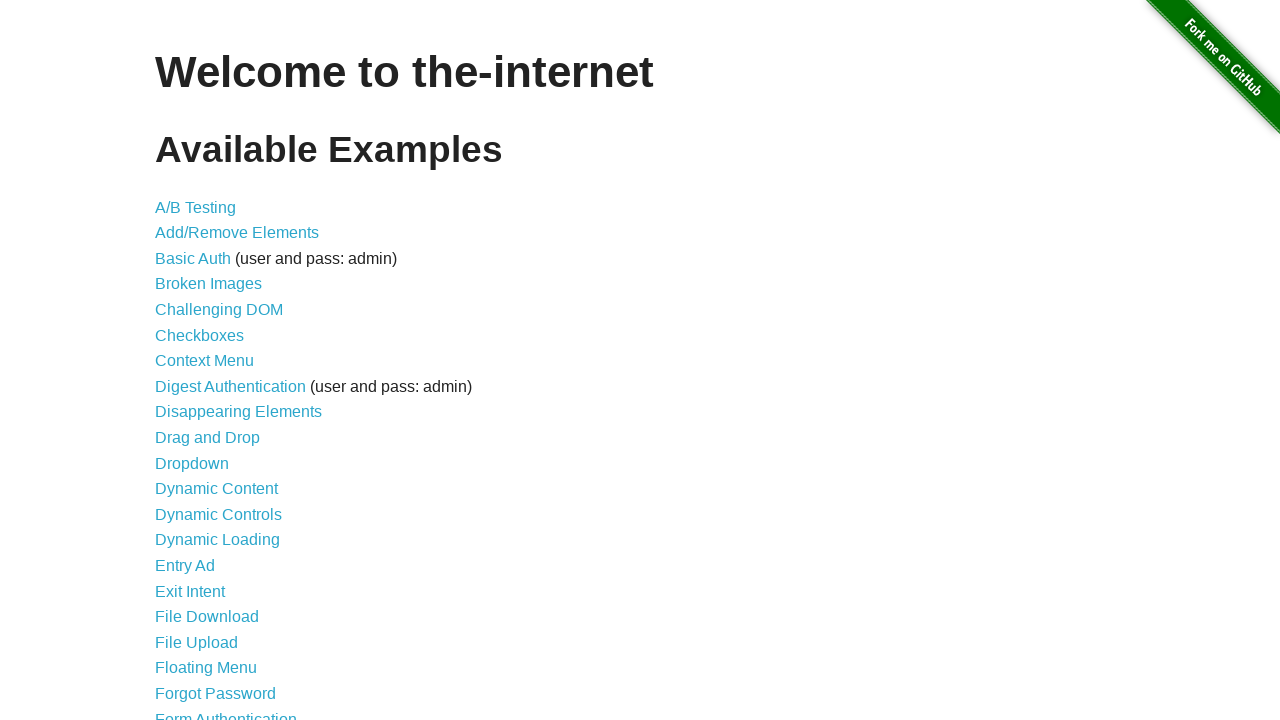

Navigated to Herokuapp test site
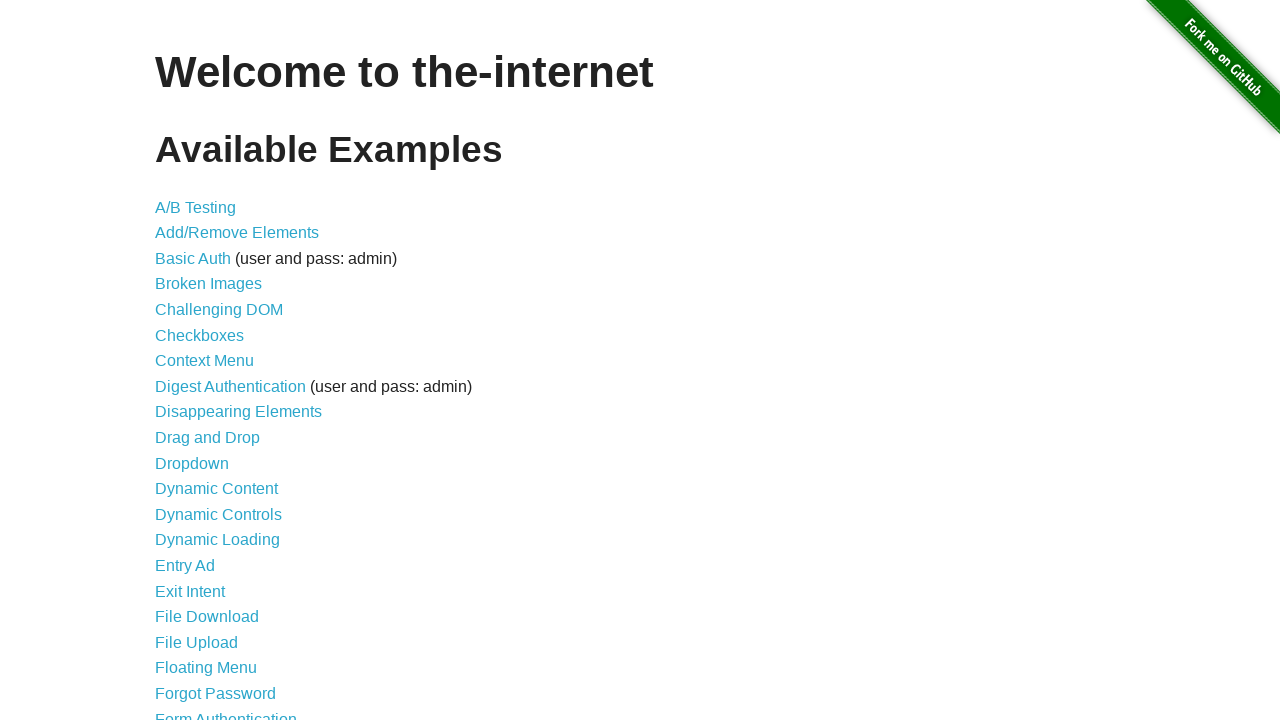

Clicked the first link element found within a list item at (196, 207) on xpath=//li/a
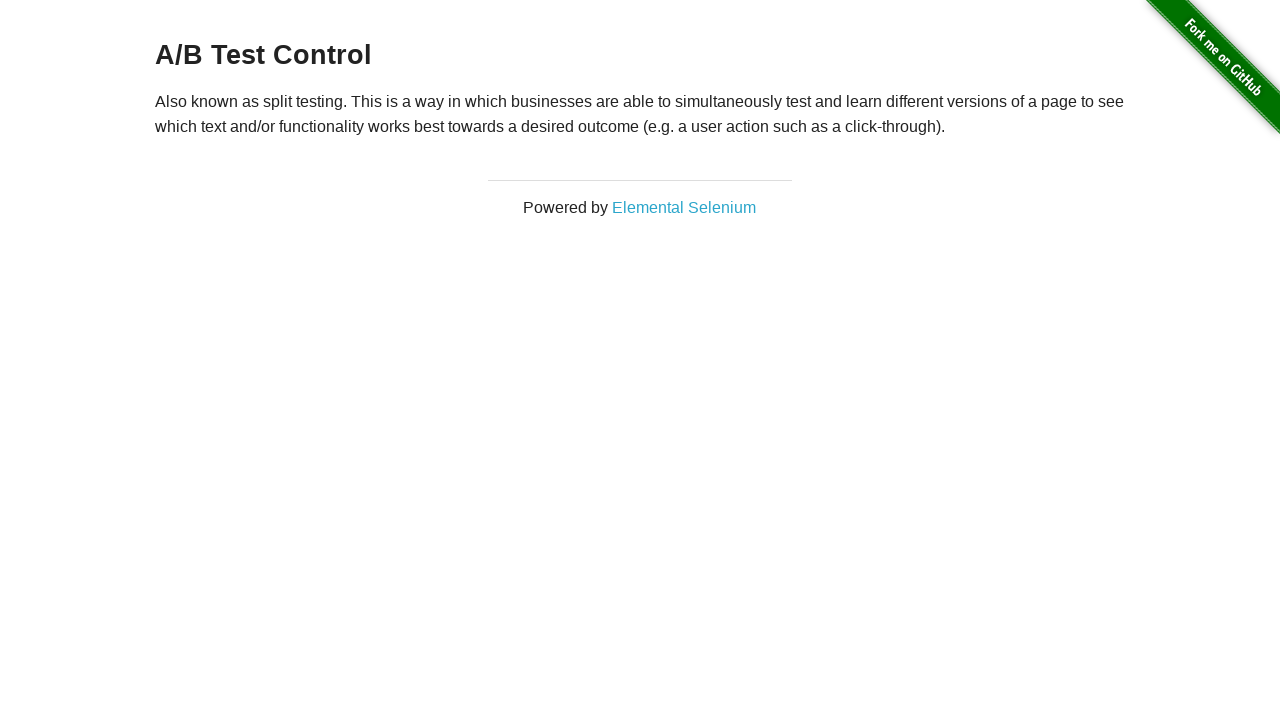

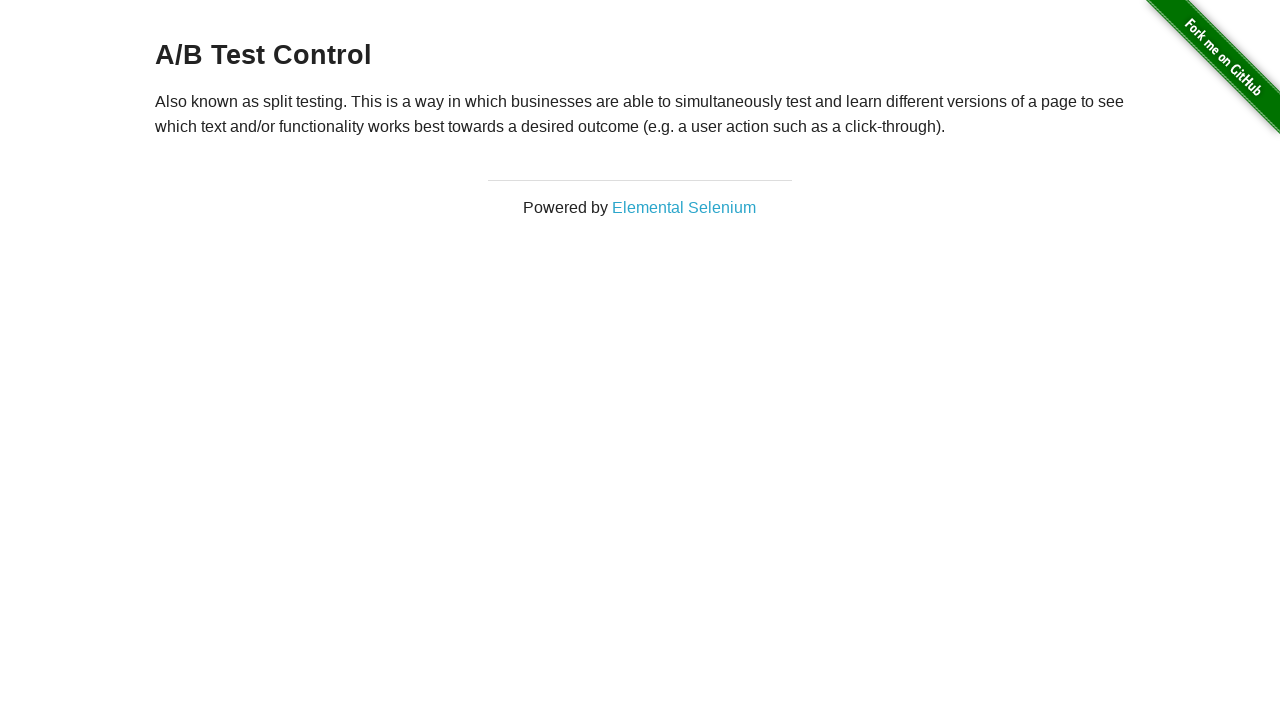